Tests page load timeout behavior by navigating to a WordPress blog

Starting URL: https://seleniumatfingertips.wordpress.com/

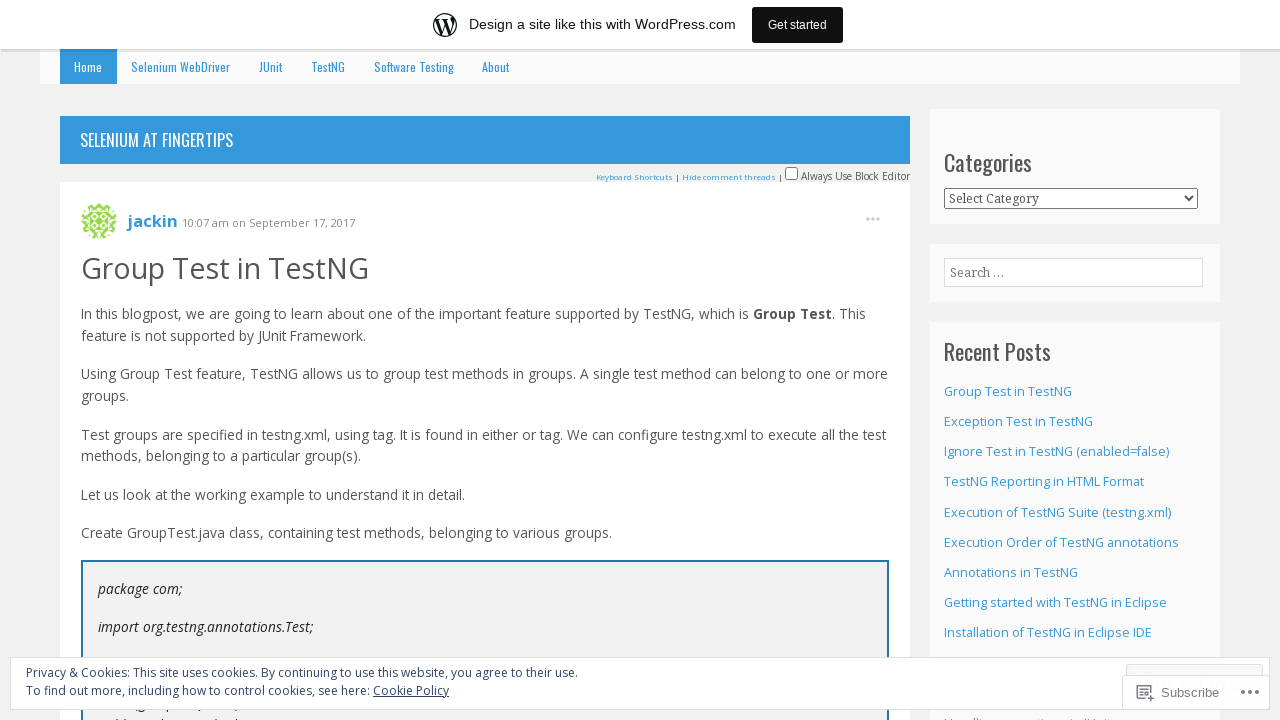

Waited for page load state on WordPress blog
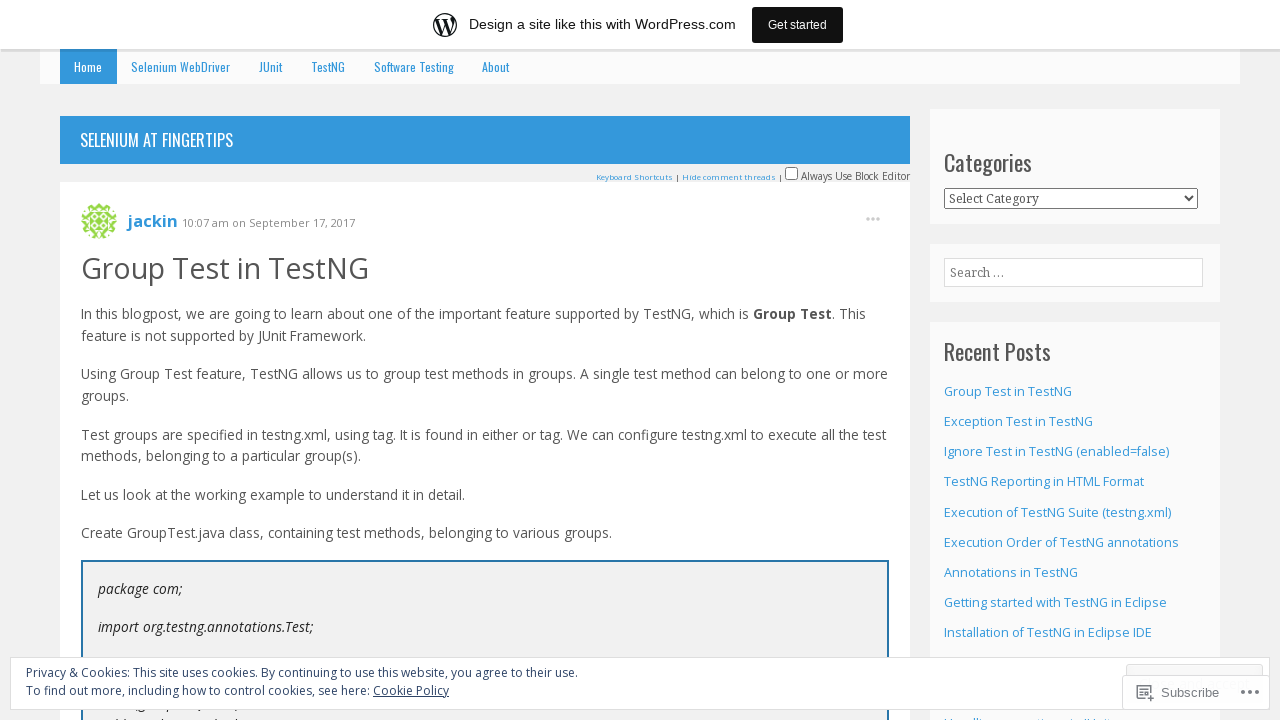

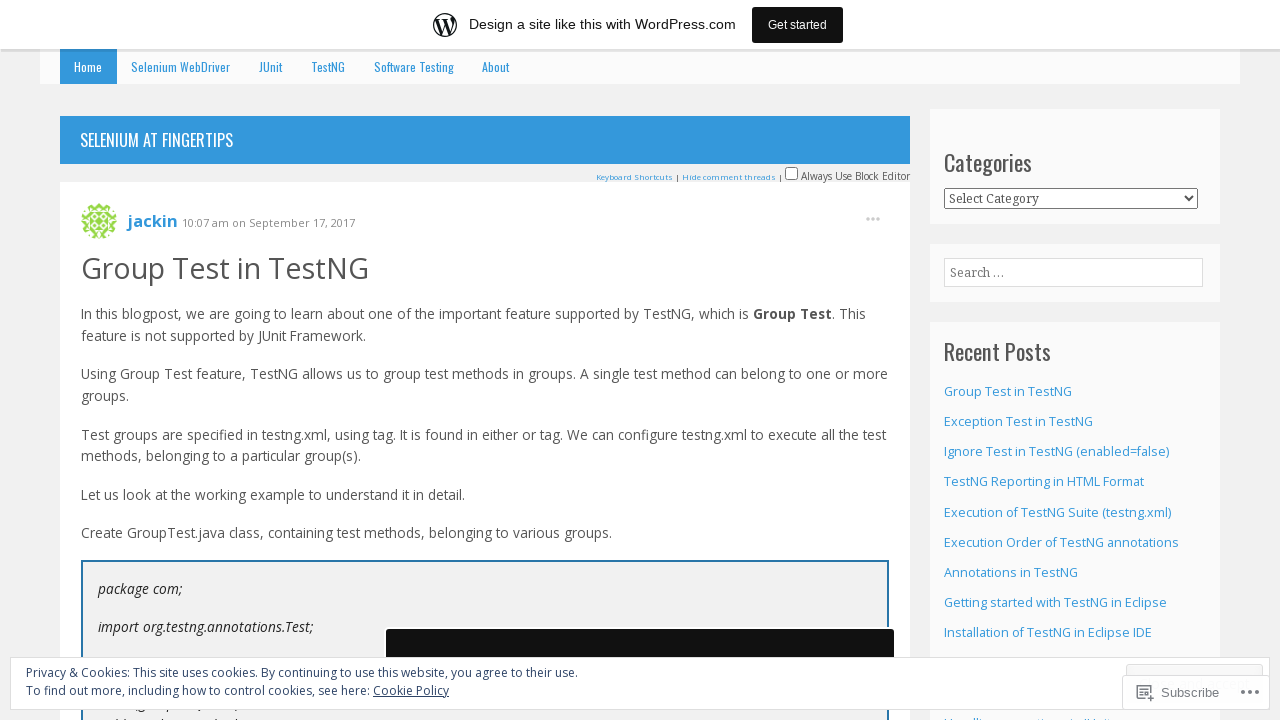